Tests basic browser window operations on the APSRTC bus booking website by maximizing and minimizing the window, then retrieving page title and URL information.

Starting URL: https://www.apsrtconline.in/oprs-web/guest/home.do?h=1

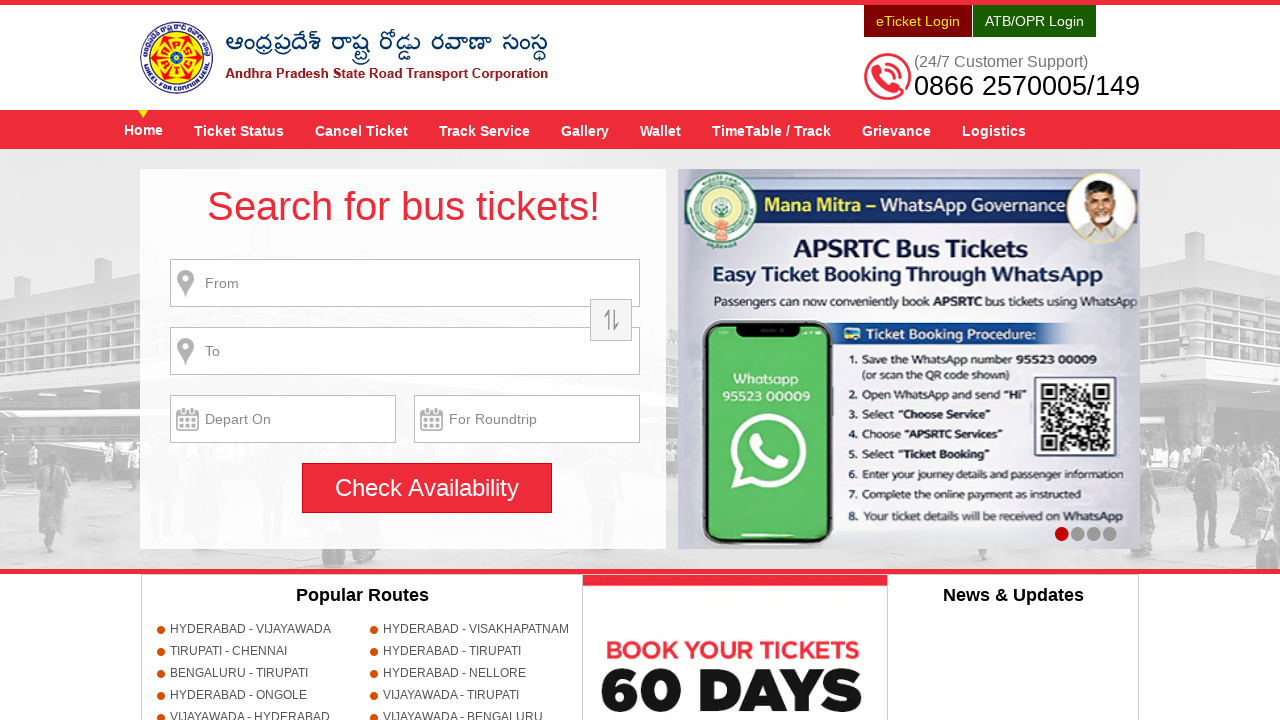

Maximized browser window to 1920x1080 viewport
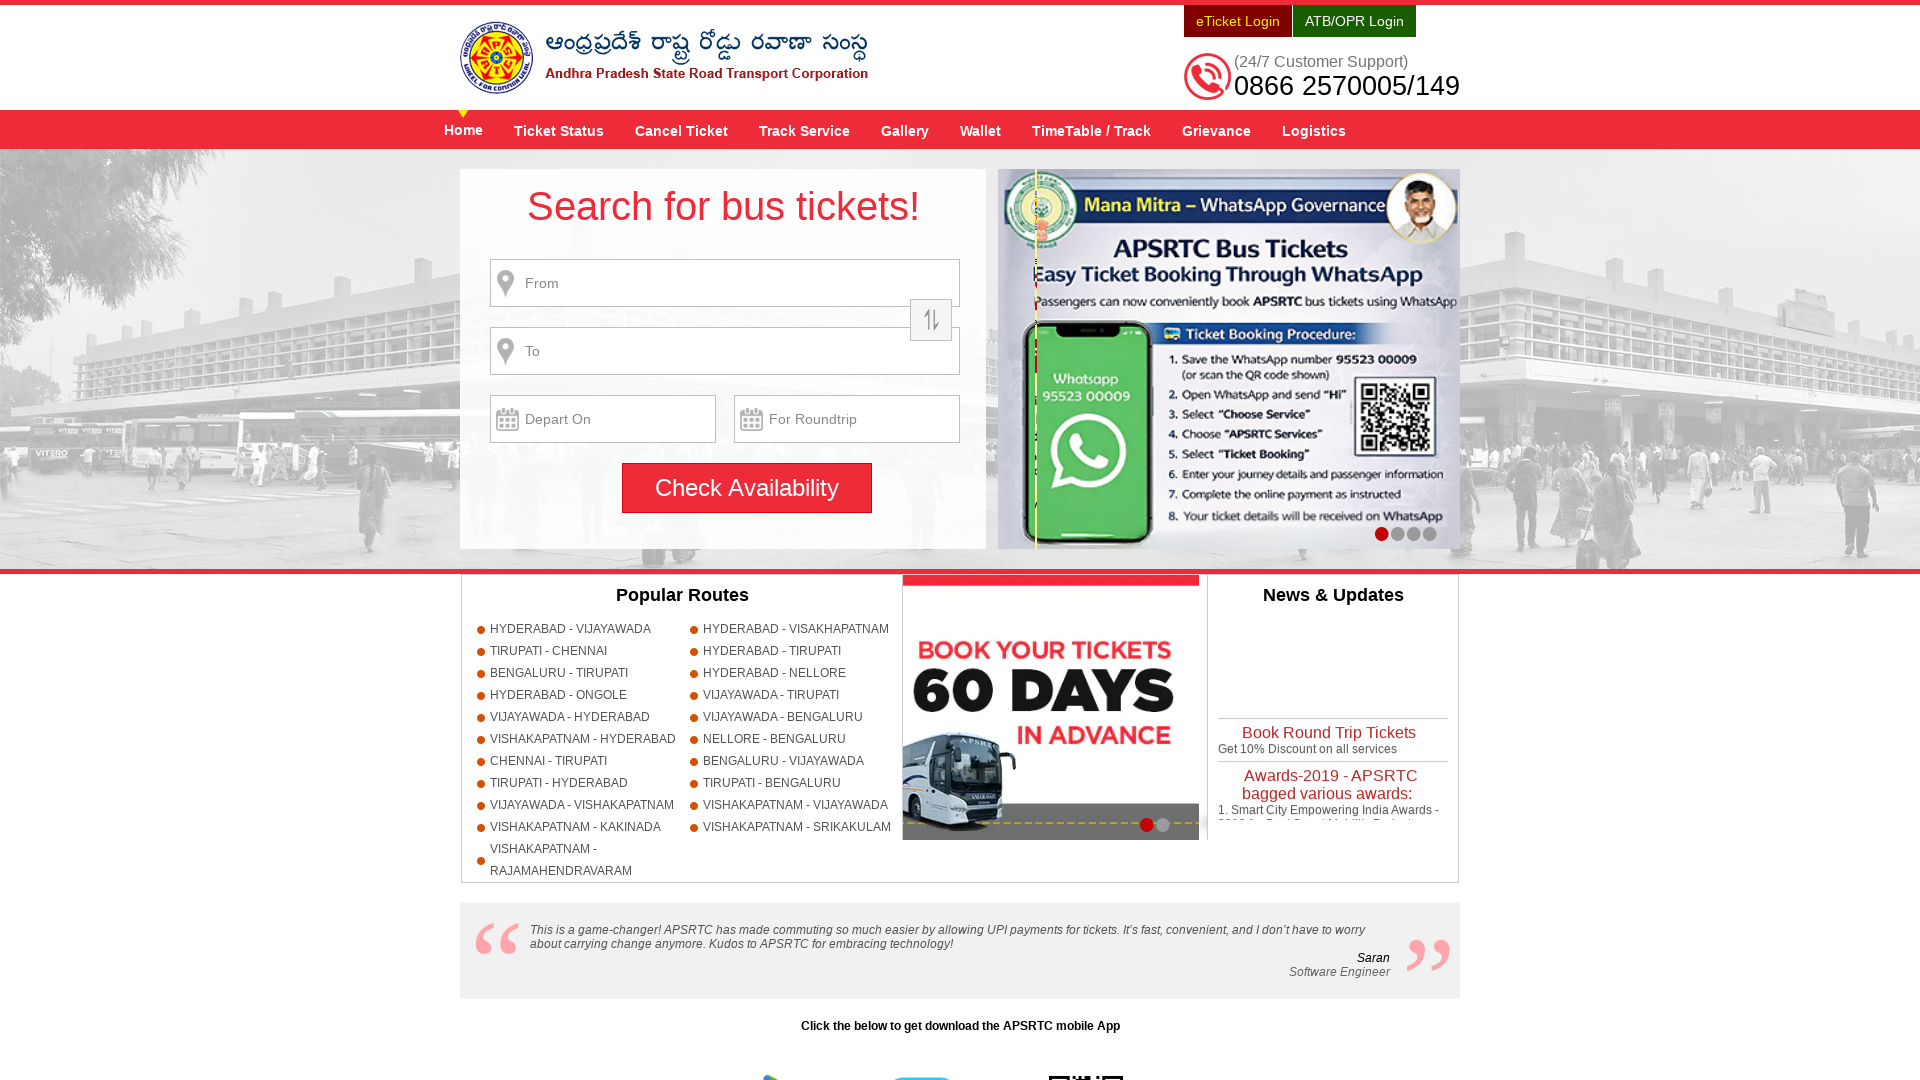

Page DOM content loaded
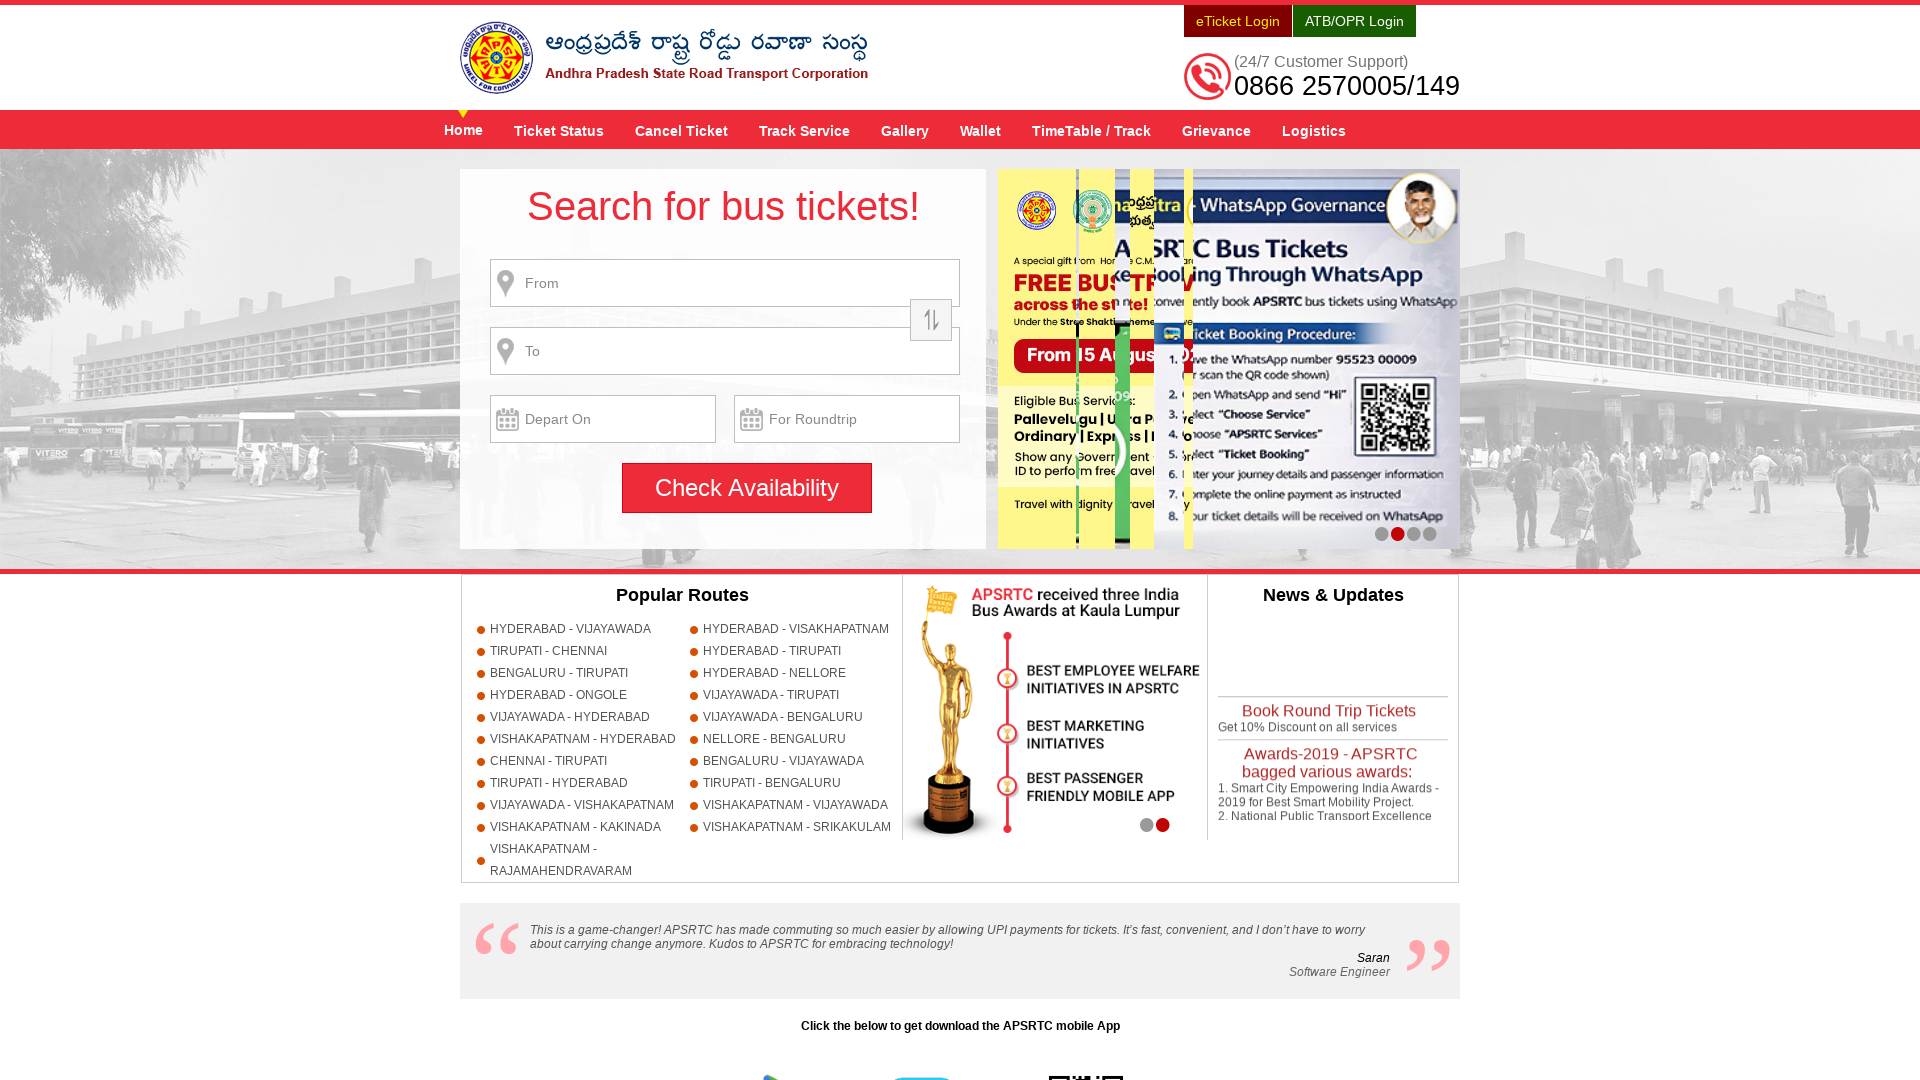

Minimized browser window to 800x600 viewport
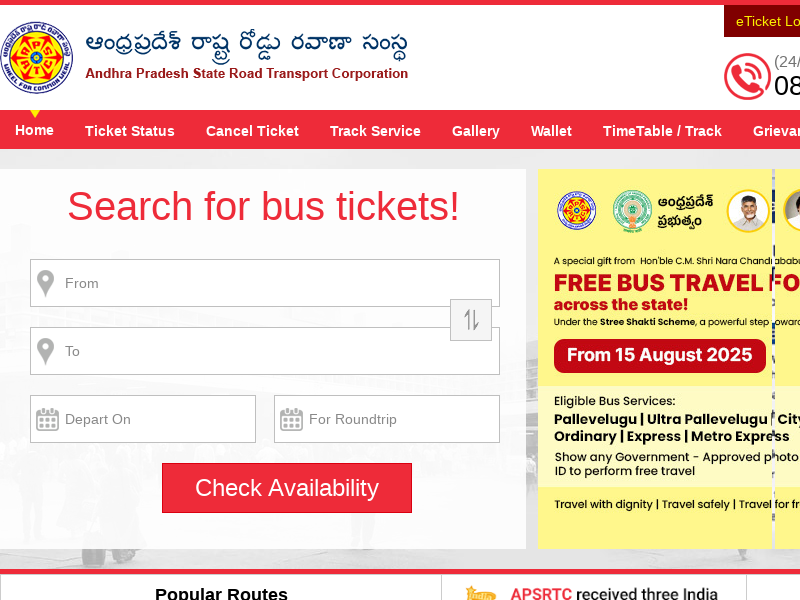

Retrieved page title: APSRTC Official Website for Online Bus Ticket Booking - APSRTConline.in
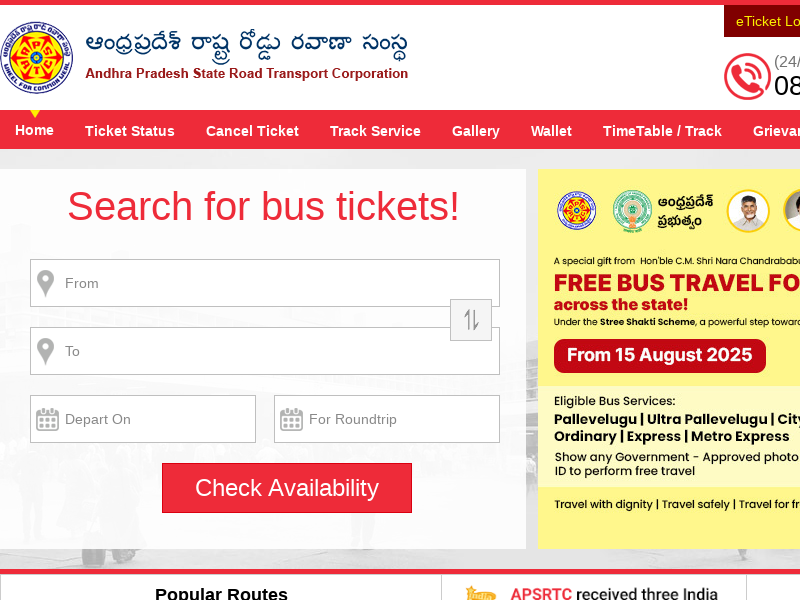

Retrieved current URL: https://www.apsrtconline.in/oprs-web/guest/home.do?h=1
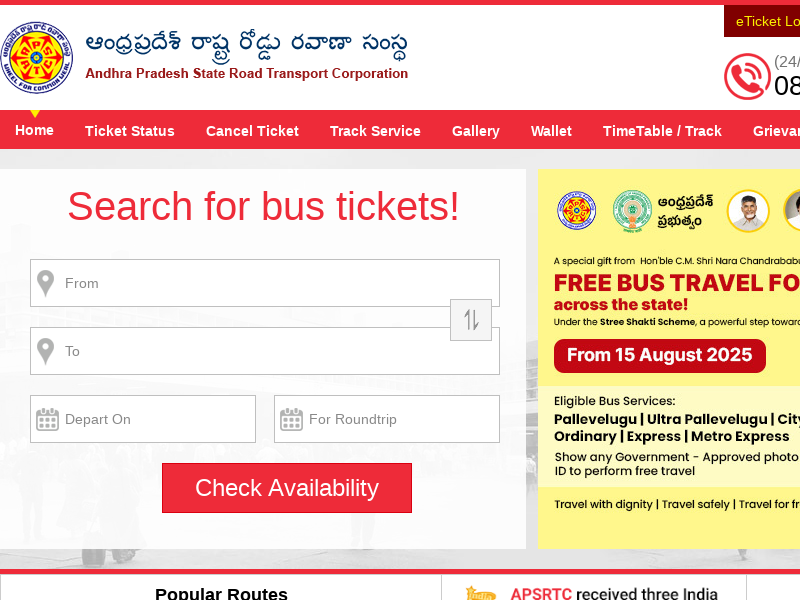

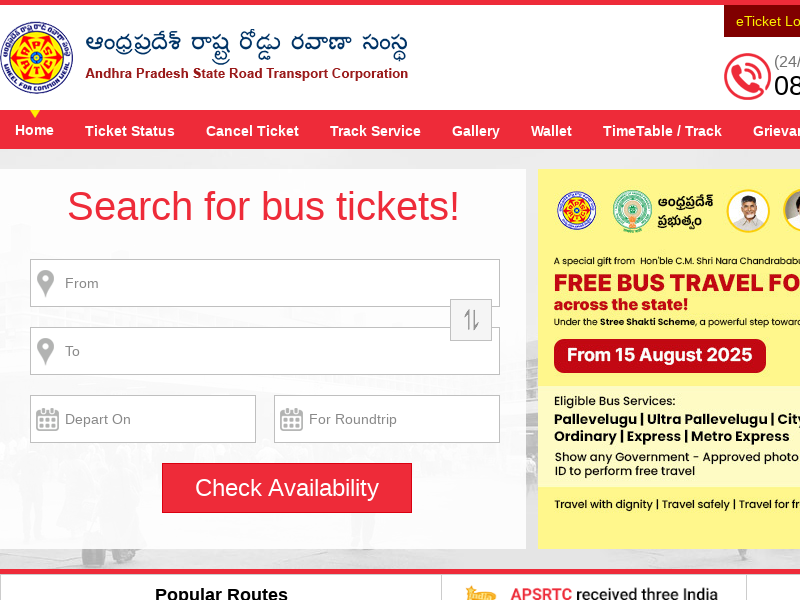